Tests adding a product to cart on a grocery shopping practice site by finding "Tomato" in the product list and clicking its "Add to Cart" button.

Starting URL: https://rahulshettyacademy.com/seleniumPractise/

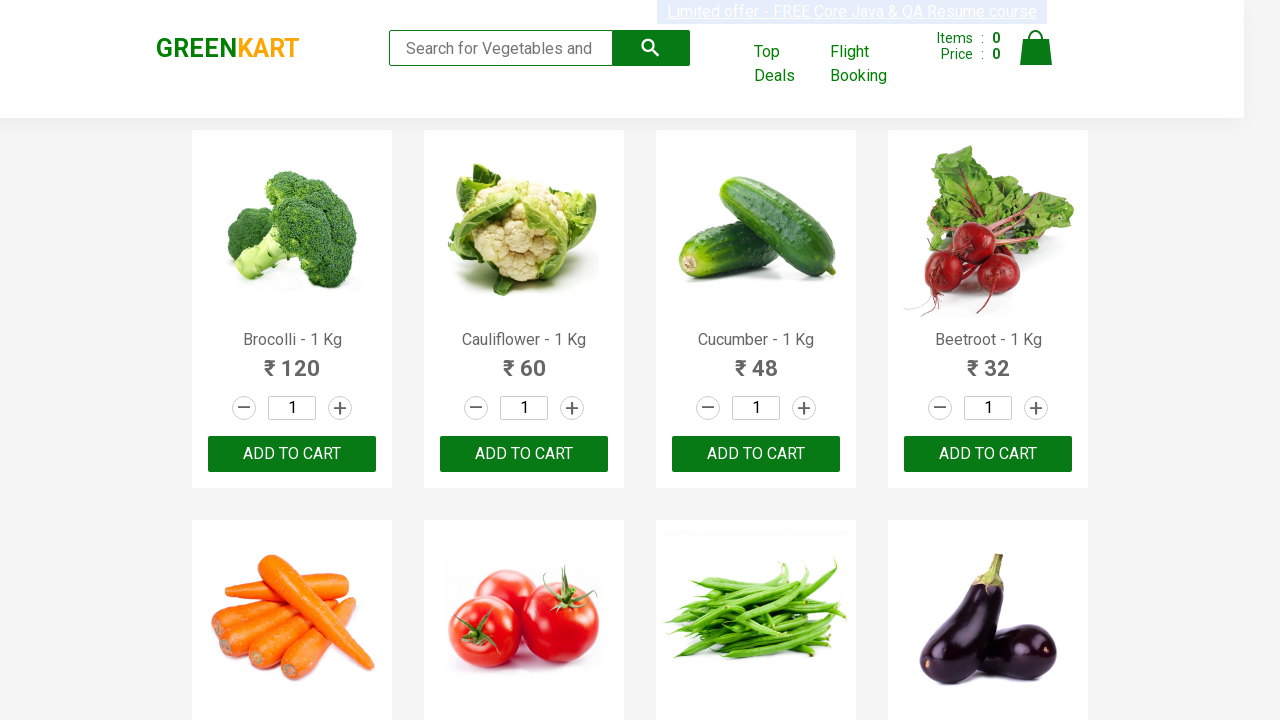

Waited for product names to load on the page
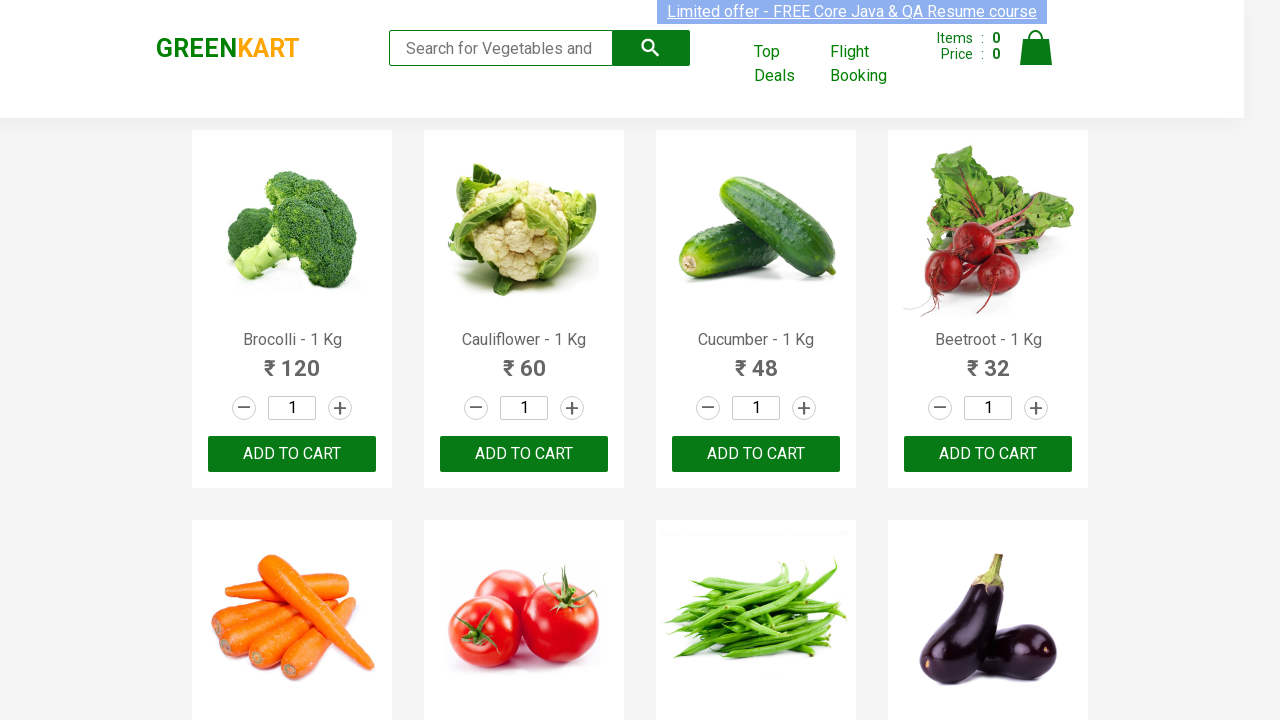

Retrieved all product names from the product list
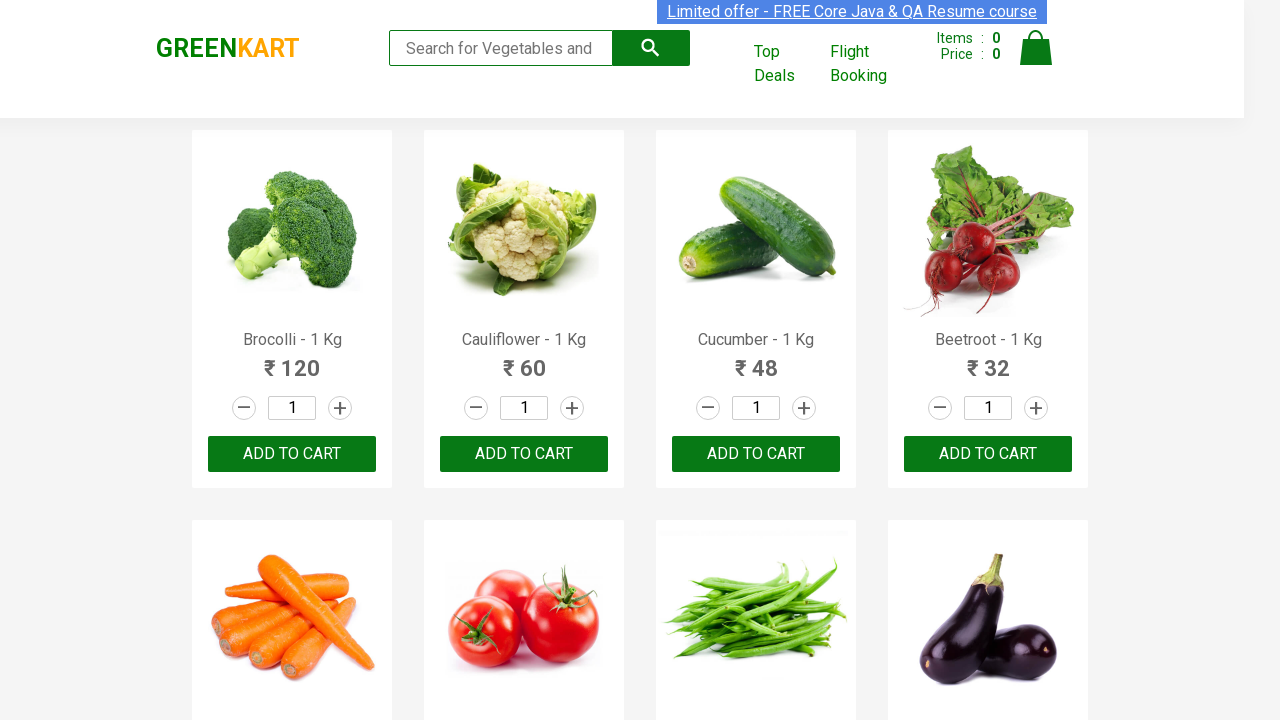

Retrieved all Add to Cart buttons from the product list
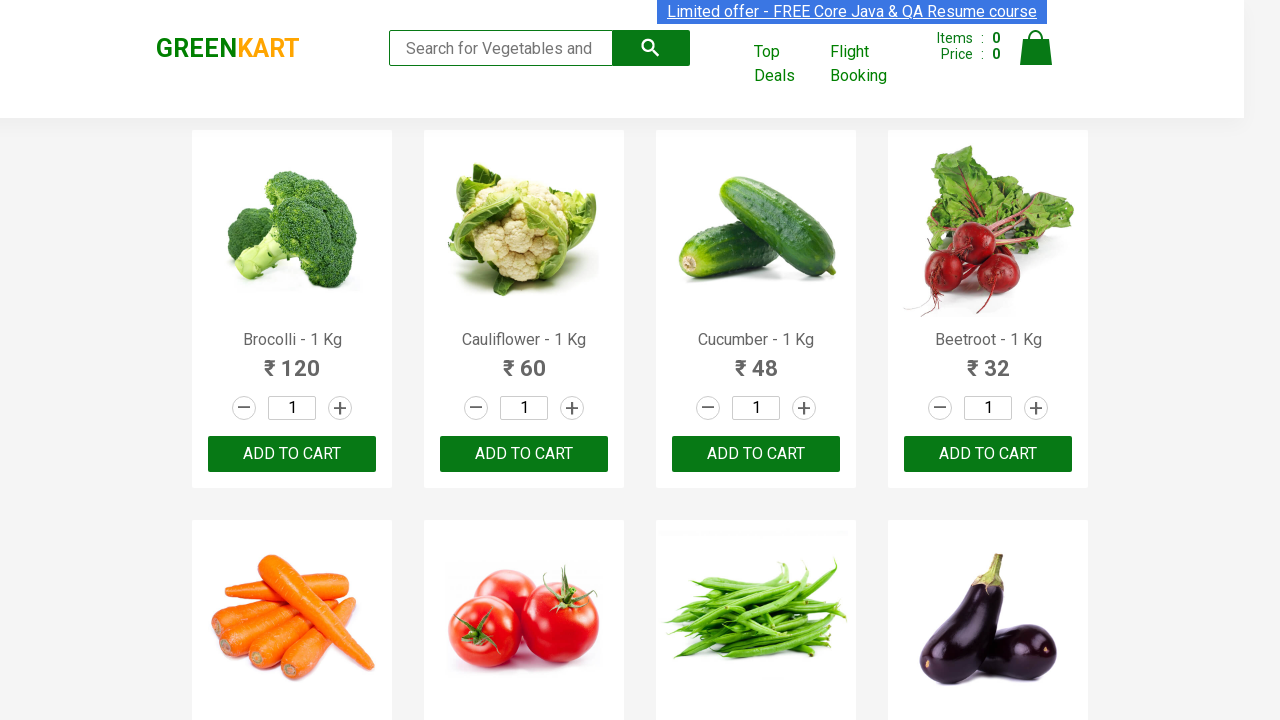

Found 'Tomato' in product list and clicked its Add to Cart button at (524, 360) on div.product-action button >> nth=5
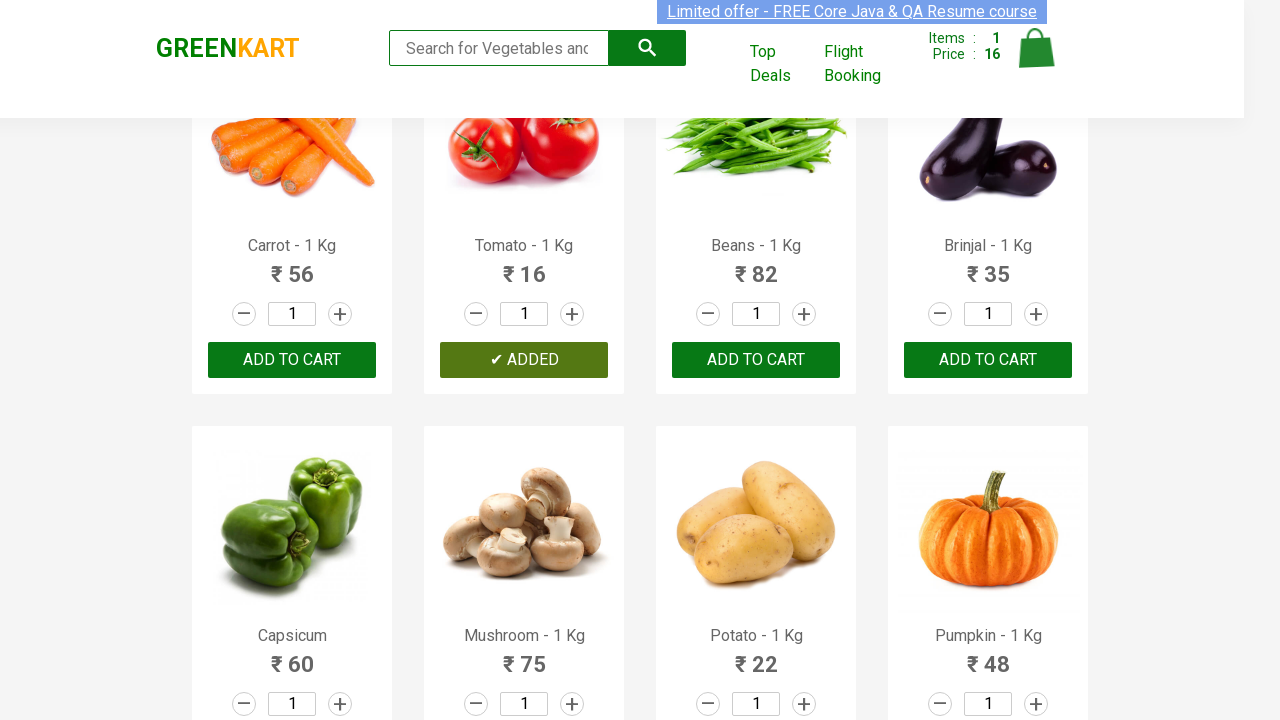

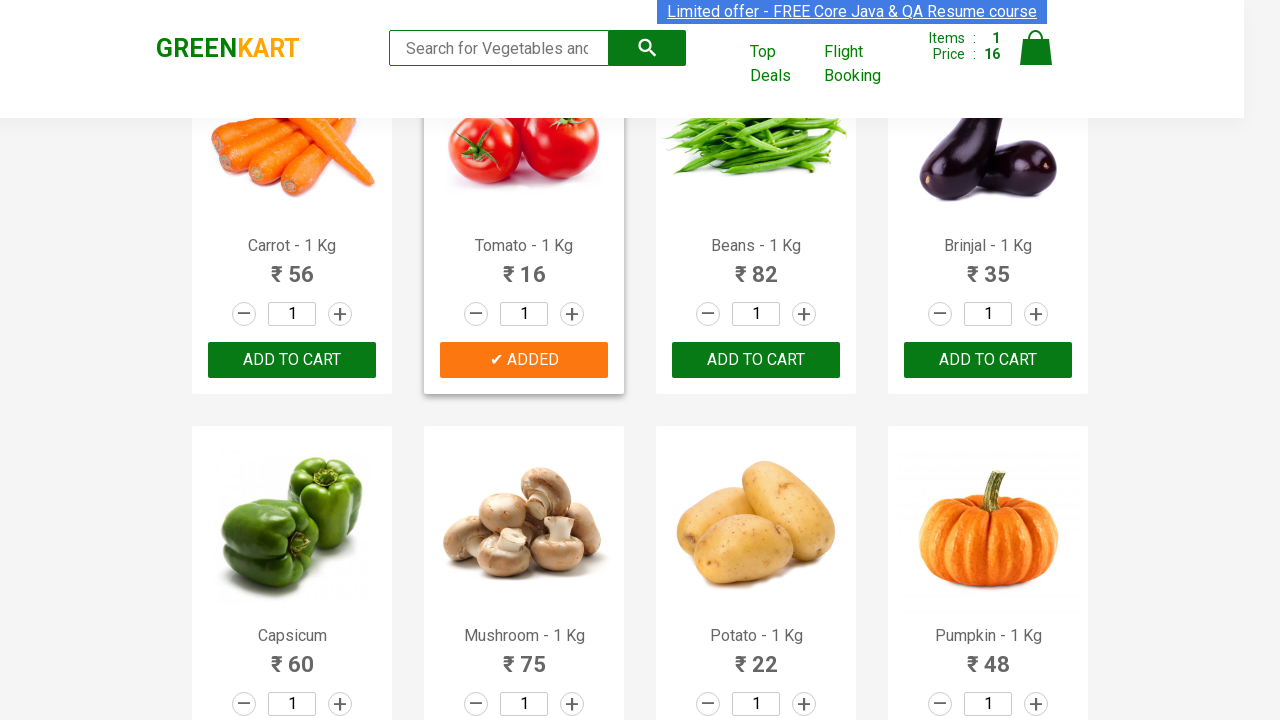